Tests iframe handling by locating an iframe on the page and clicking on a "Courses" link within it.

Starting URL: https://rahulshettyacademy.com/AutomationPractice/

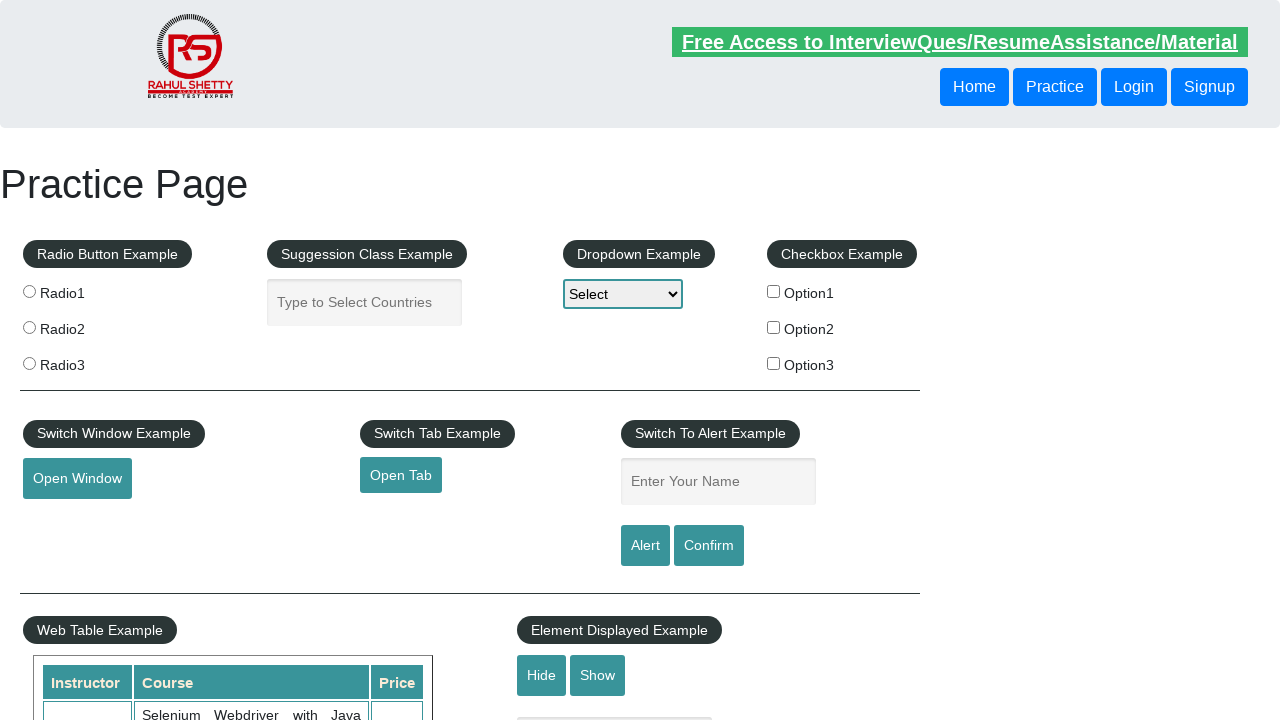

Navigated to AutomationPractice page
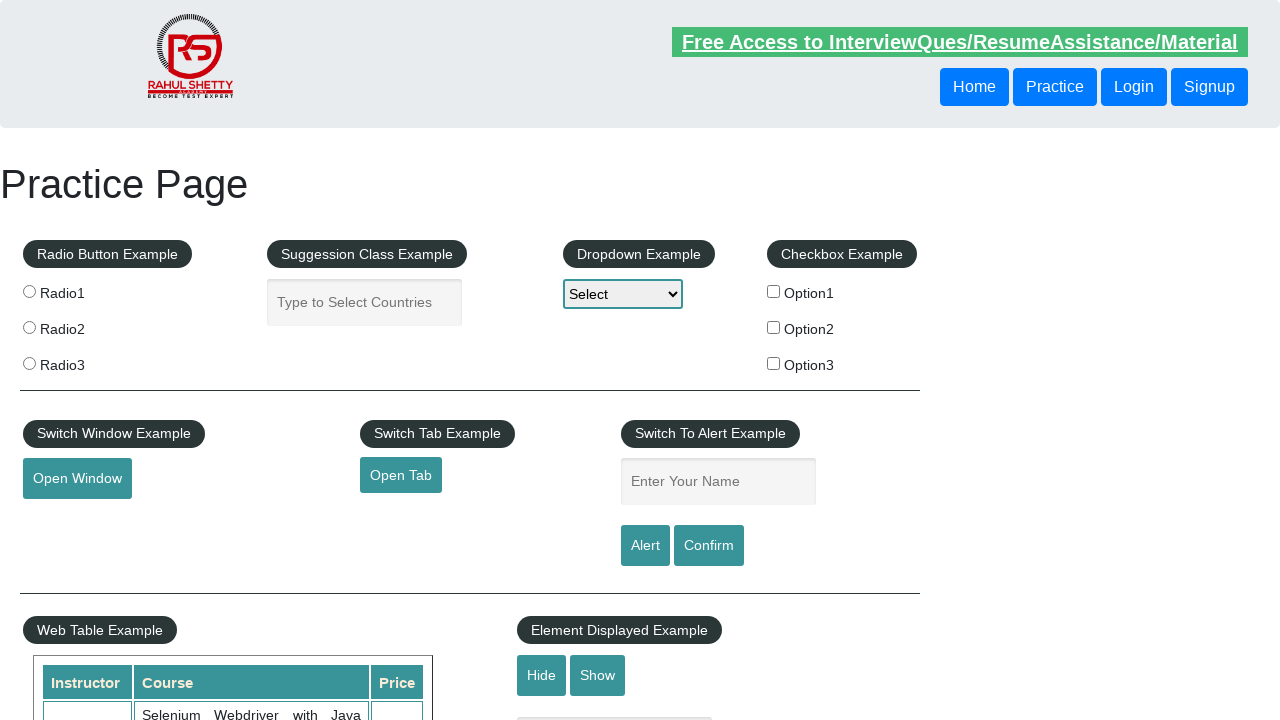

Located iframe with id 'courses-iframe'
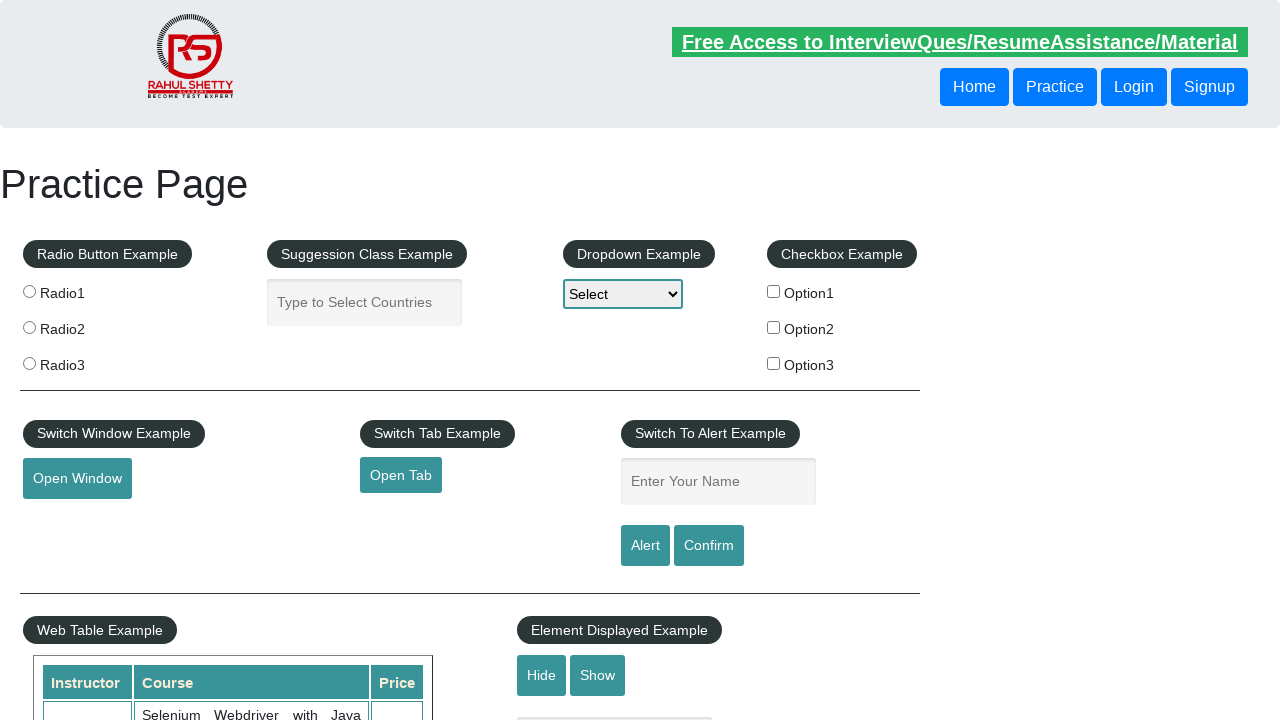

Clicked on 'Courses' link within the iframe at (172, 360) on xpath=//iframe[@id="courses-iframe"] >> internal:control=enter-frame >> (//a[tex
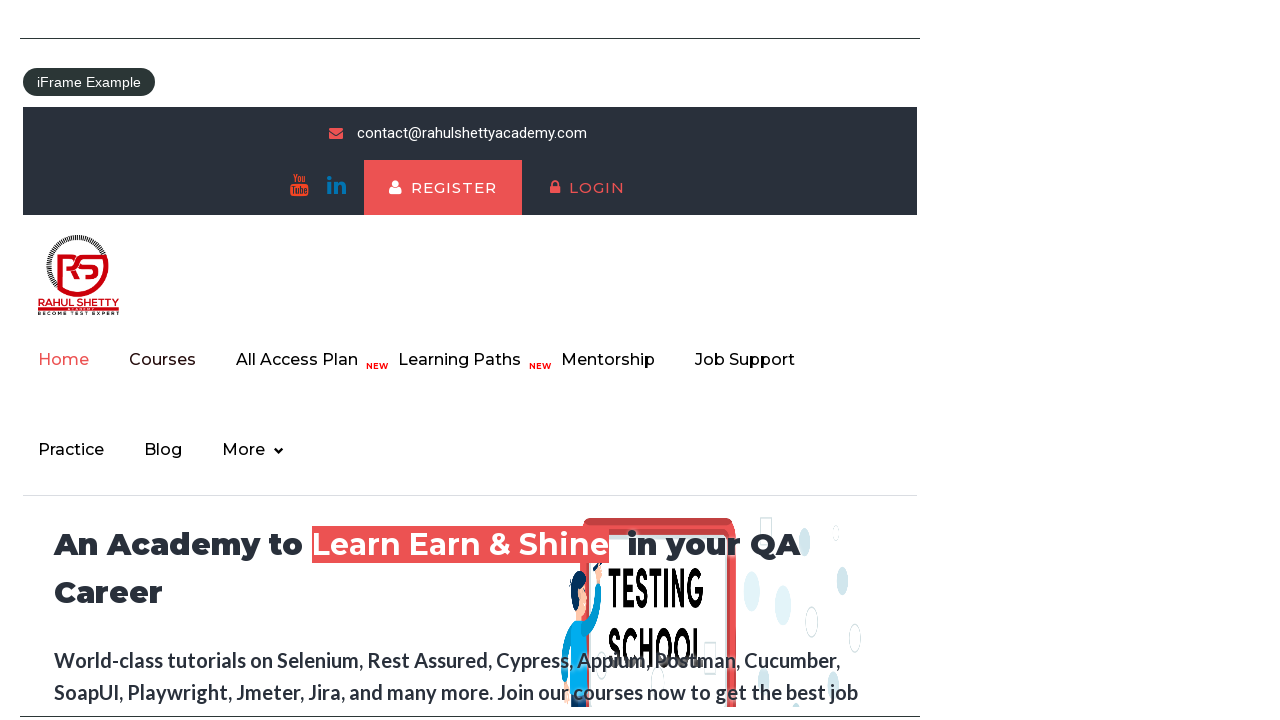

Waited 1000ms for navigation to complete
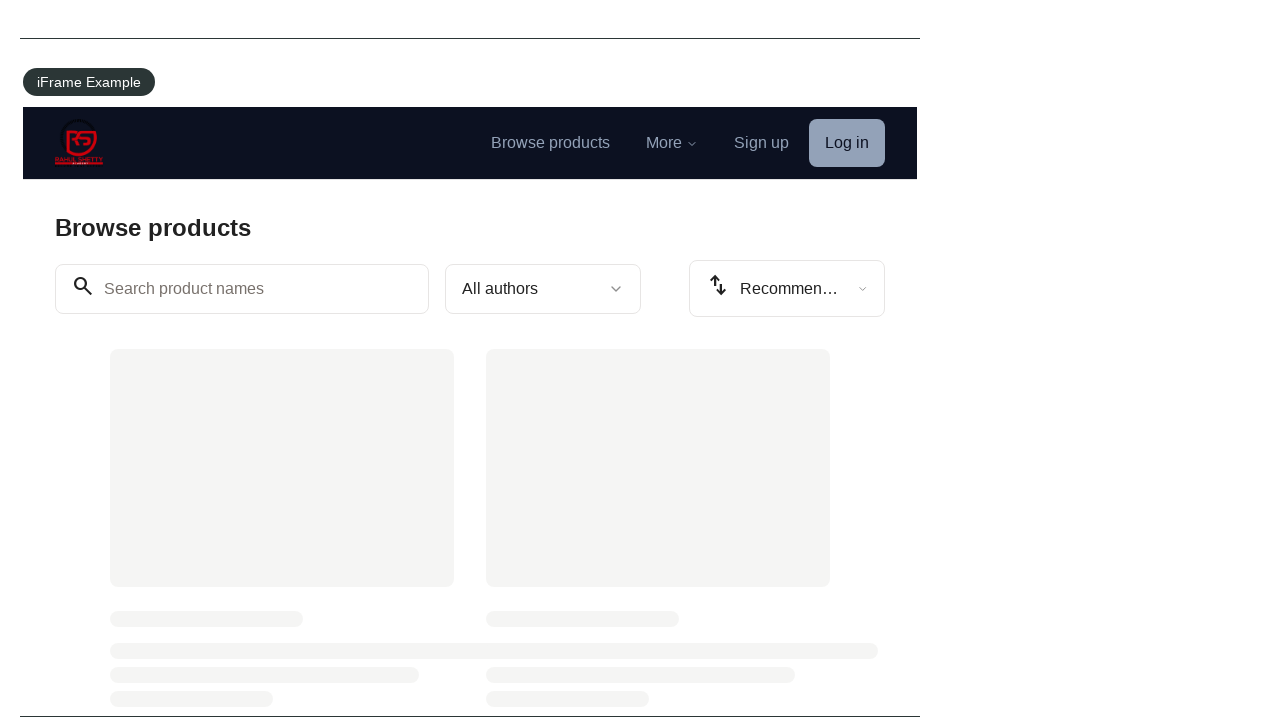

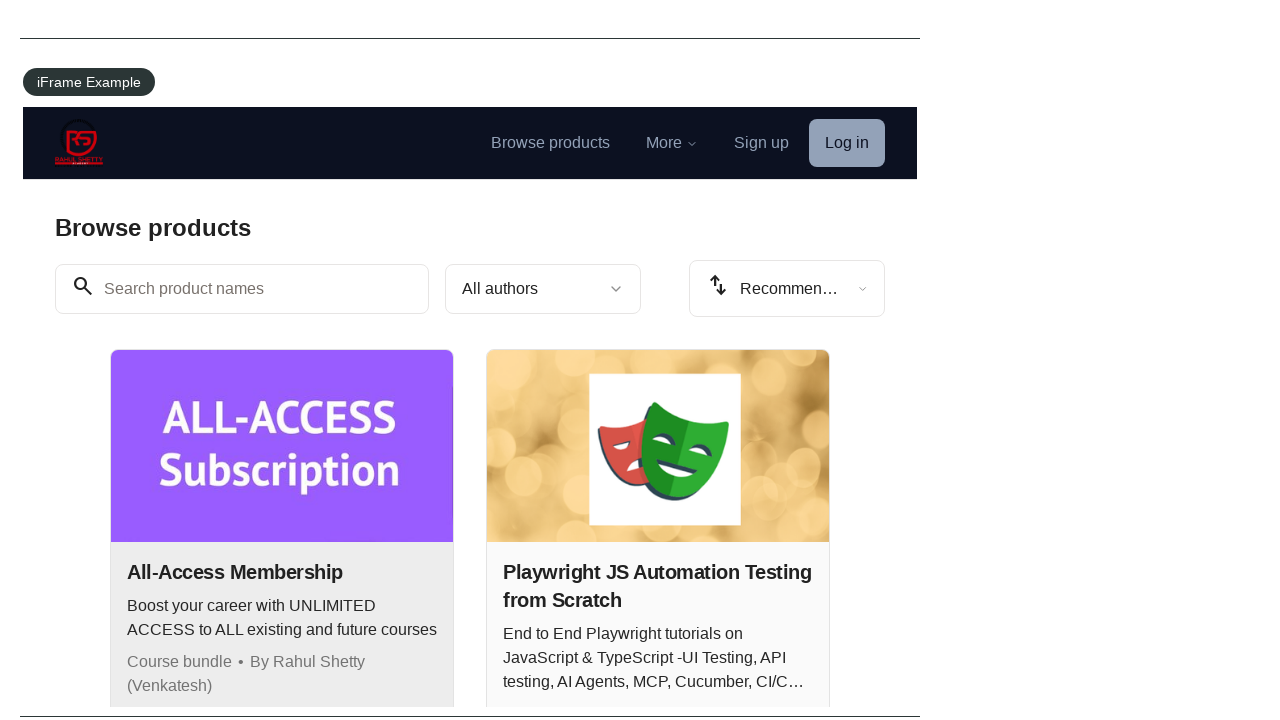